Navigates to the Convex RAG System application and waits for the page to load completely.

Starting URL: https://convex-rag-system.vercel.app

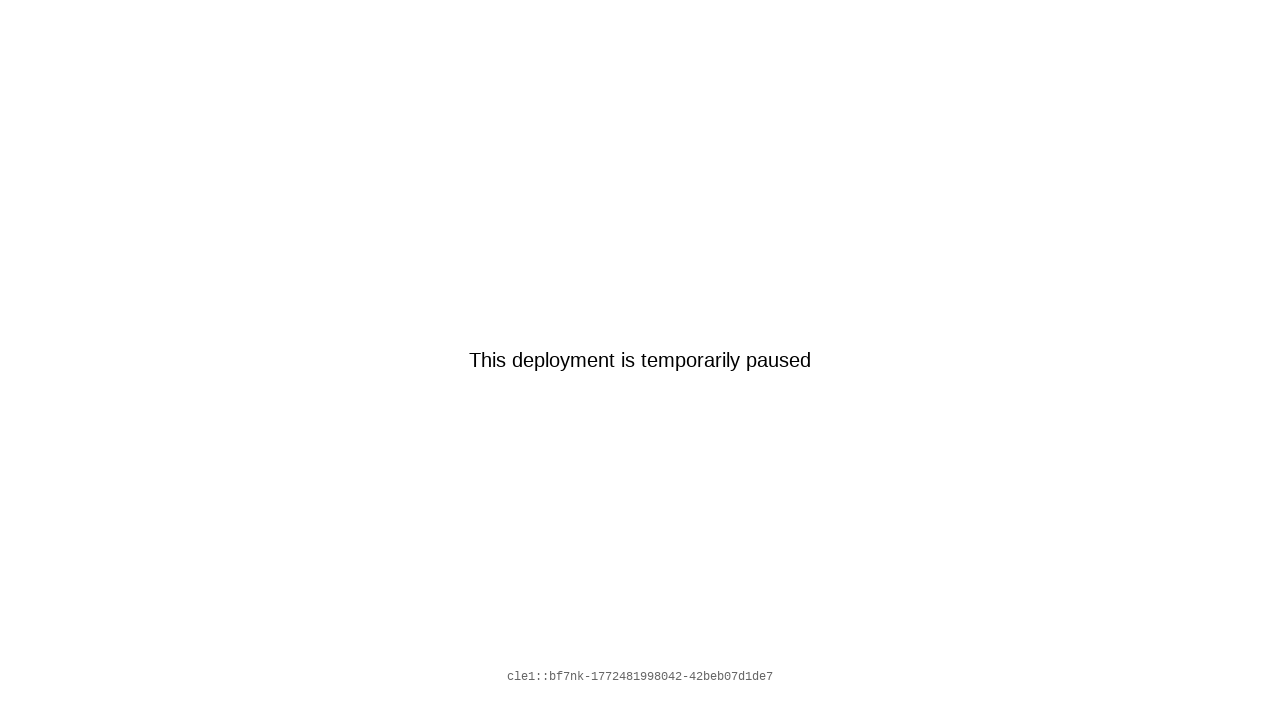

Navigated to Convex RAG System application
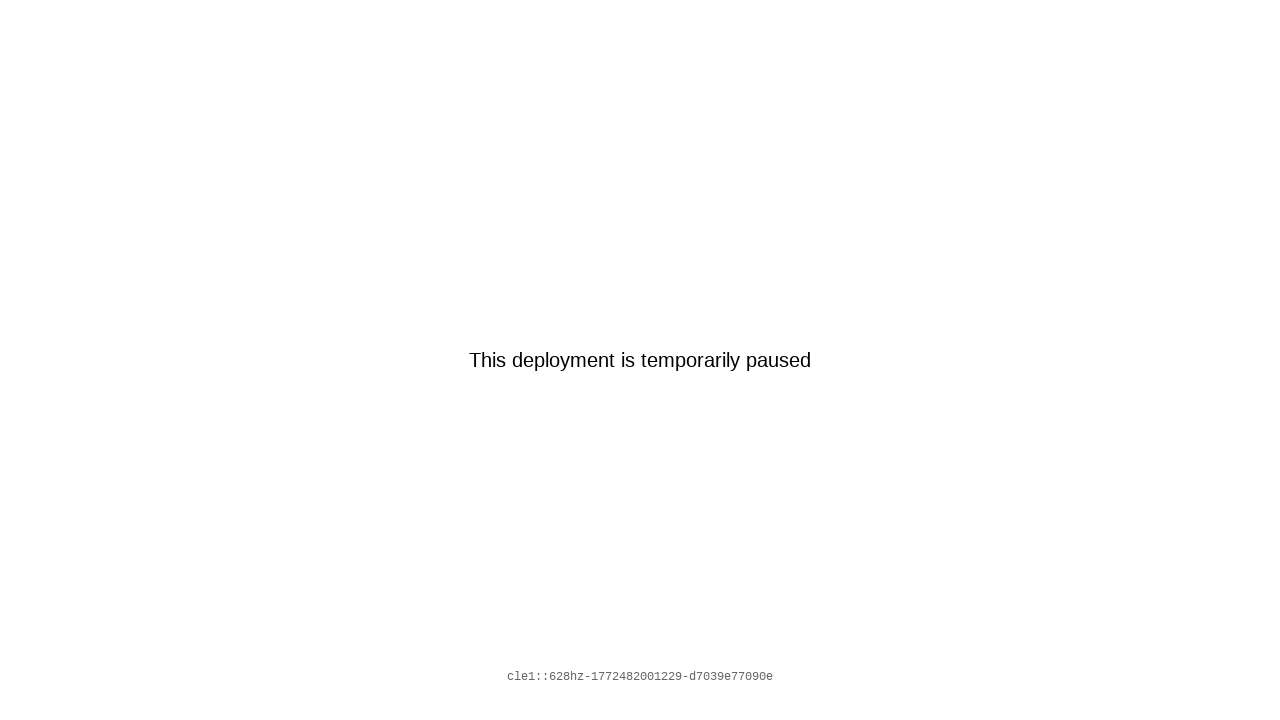

Page loaded completely with network idle state
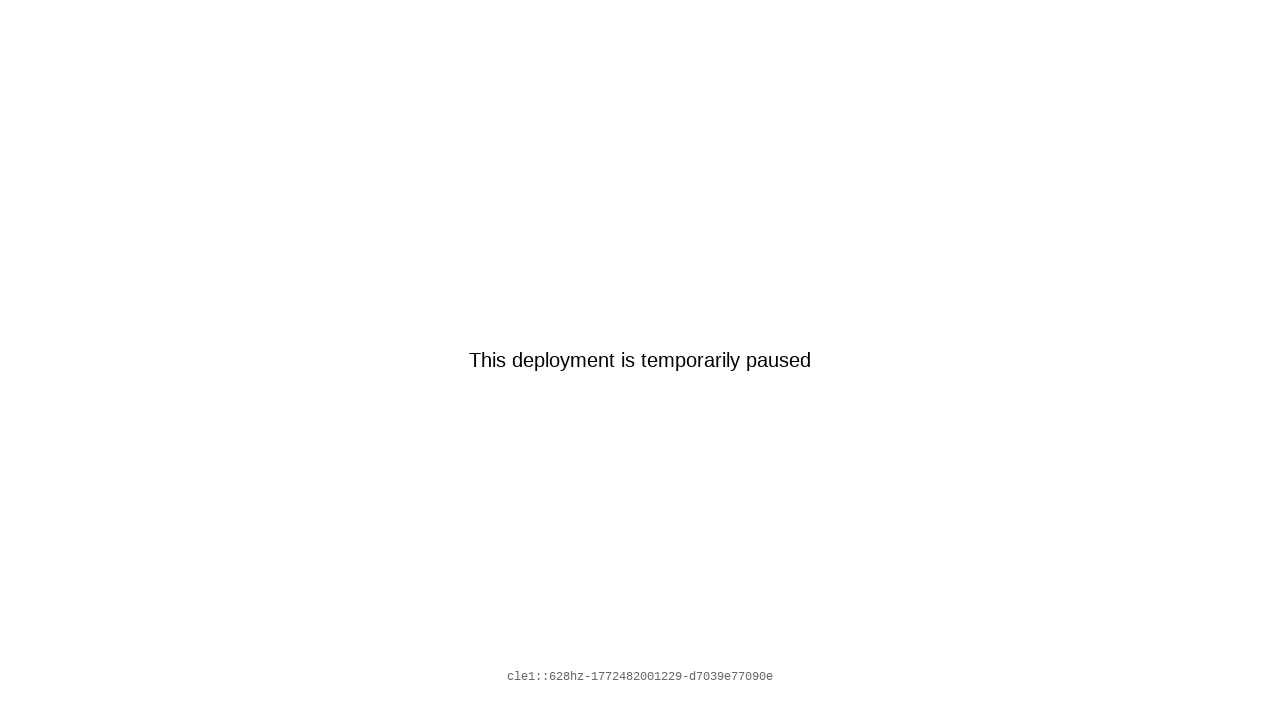

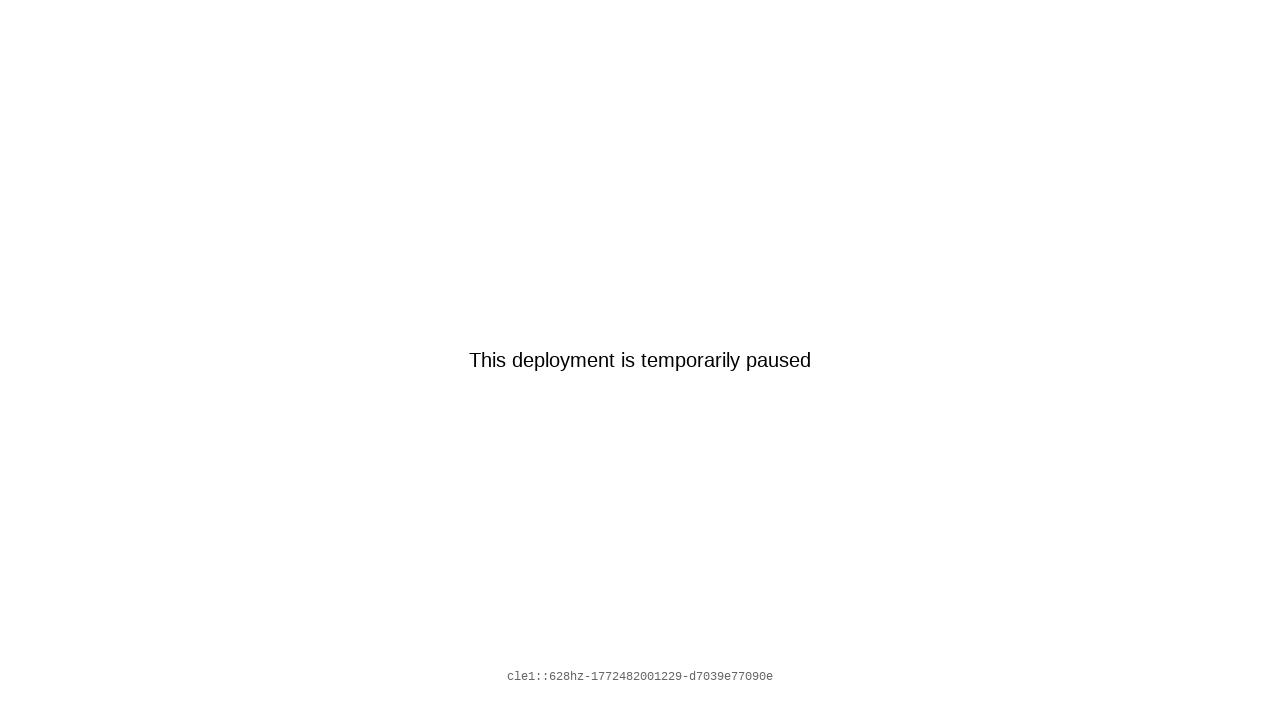